Navigates to Sina News rolling news page and verifies that news content loads successfully

Starting URL: https://news.sina.com.cn/roll/

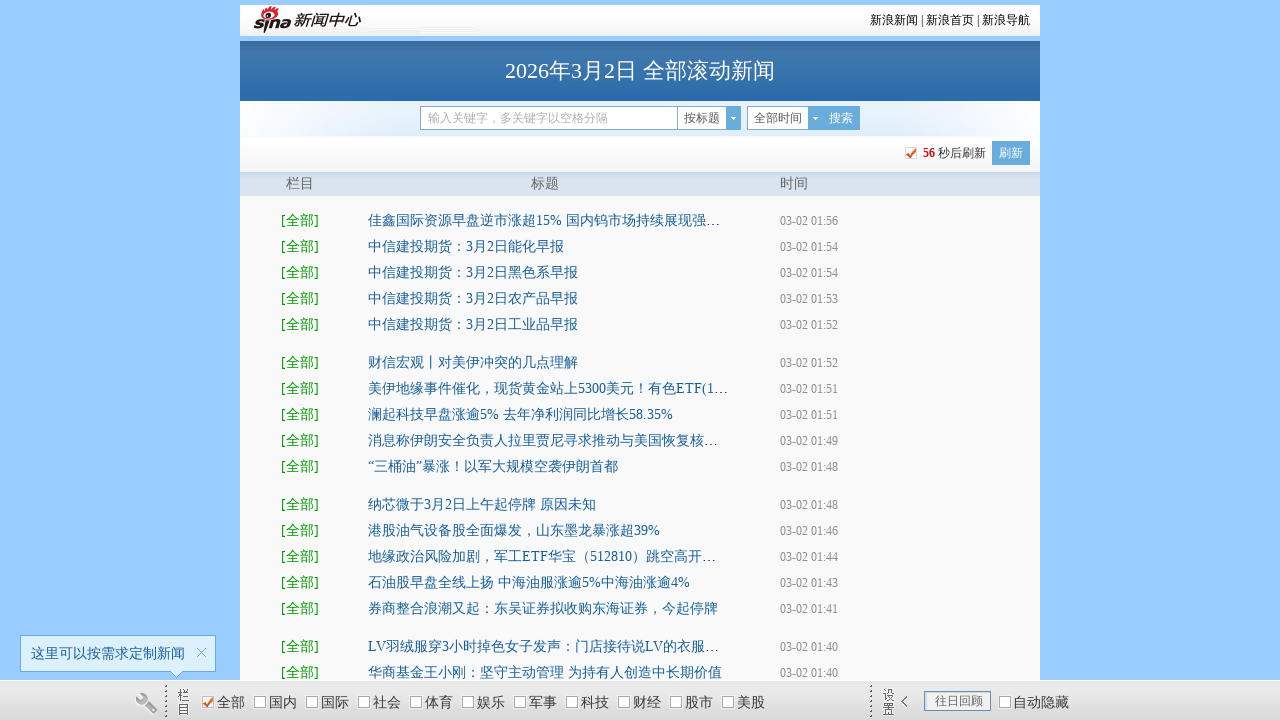

Waited for page to reach networkidle state
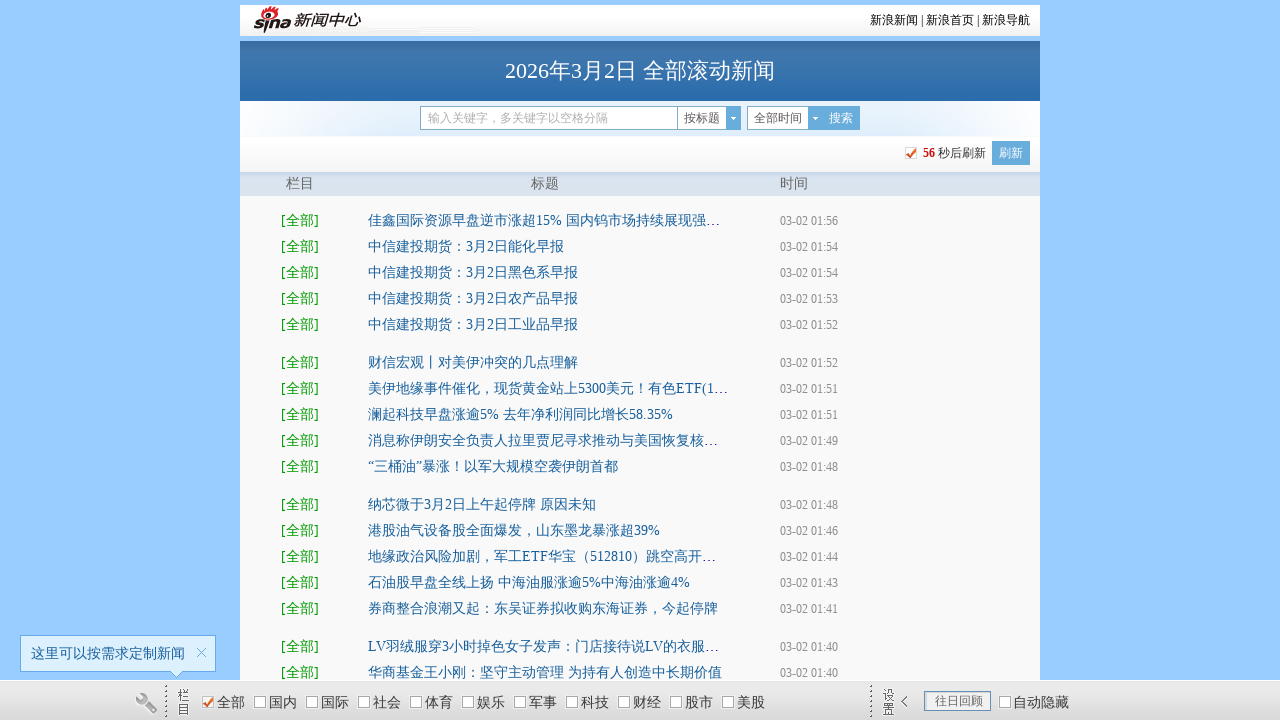

Verified news content loaded with news article links present
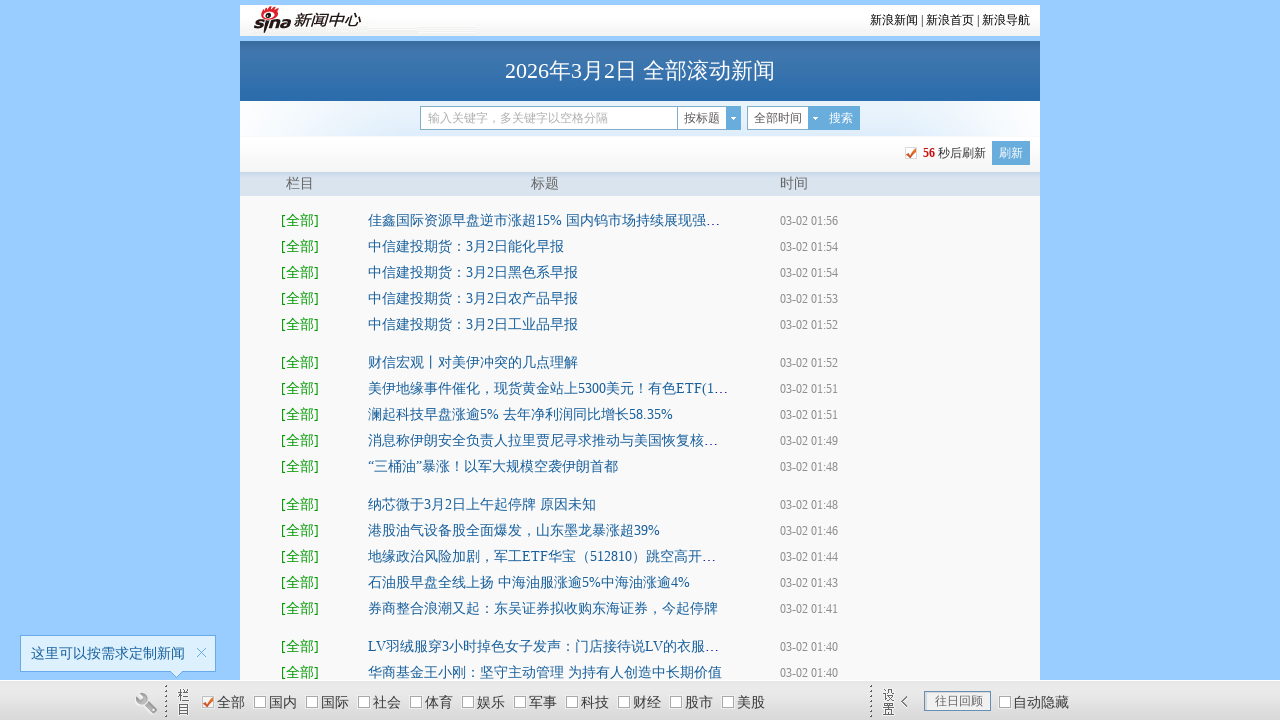

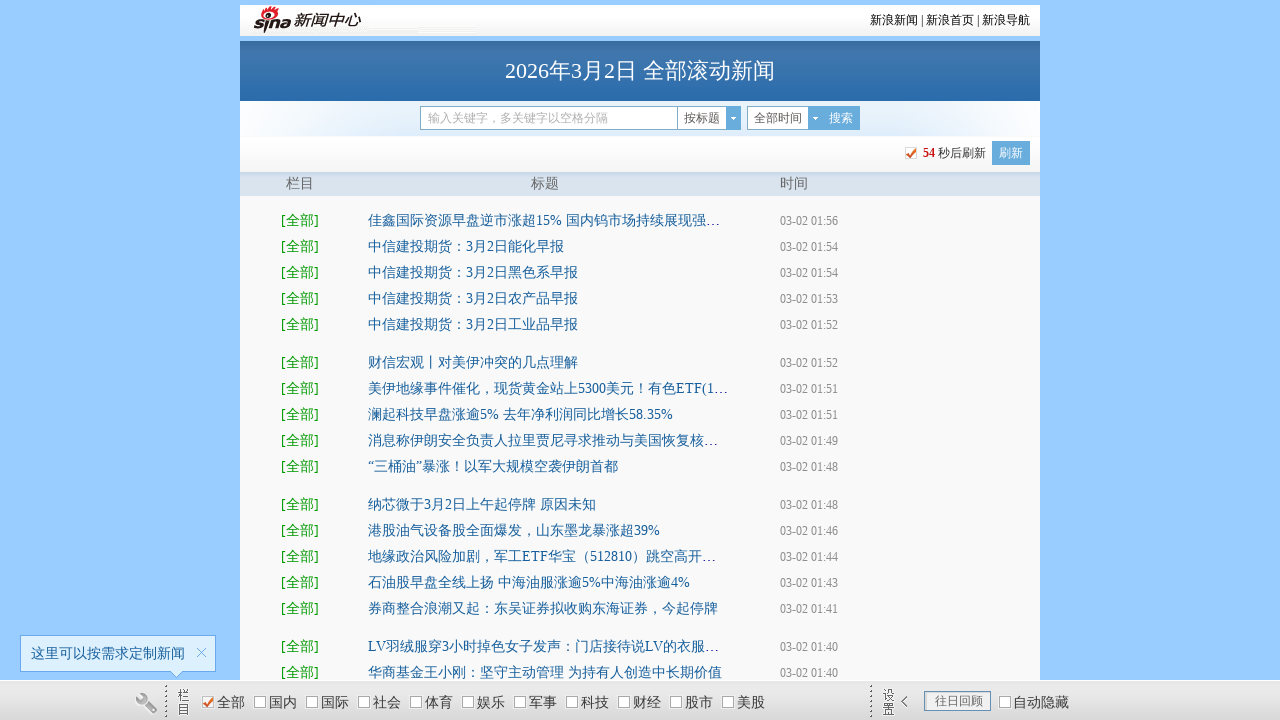